Tests a registration form by filling in first name, last name, and email fields, then submitting the form and verifying the success message

Starting URL: http://suninjuly.github.io/registration1.html

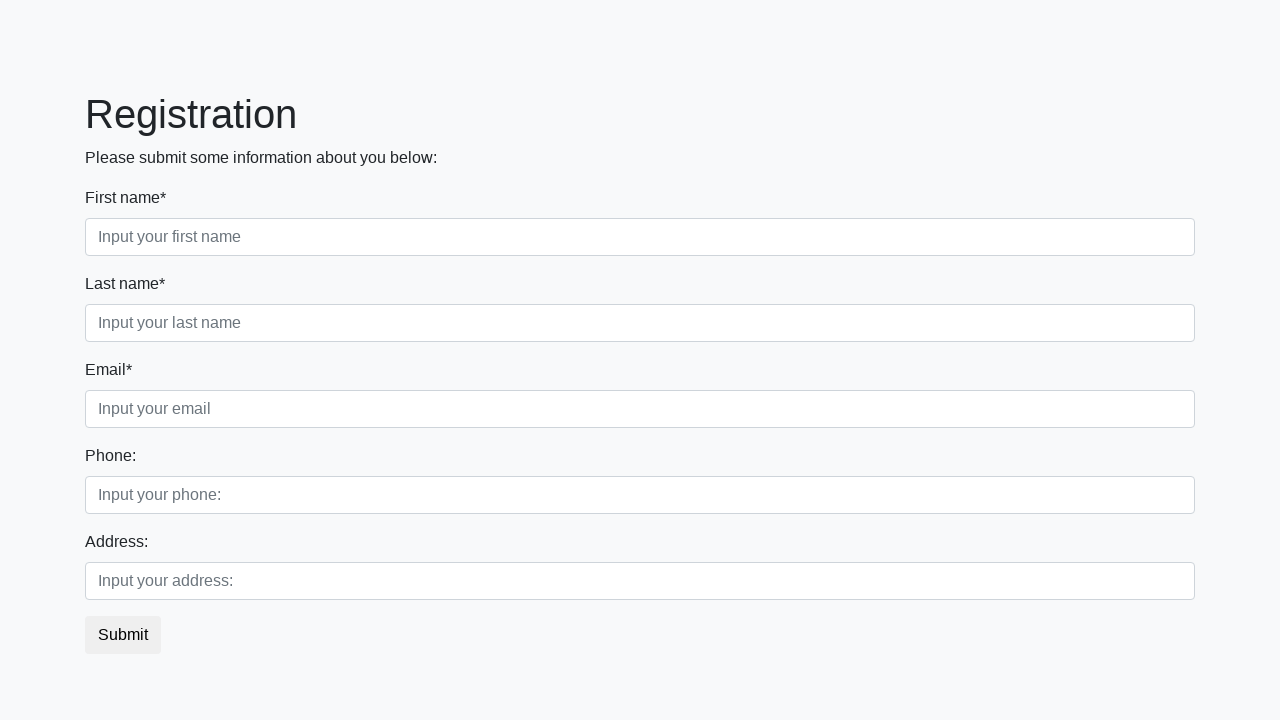

Filled first name field with 'John' on .form-group.first_class input[placeholder="Input your first name"]
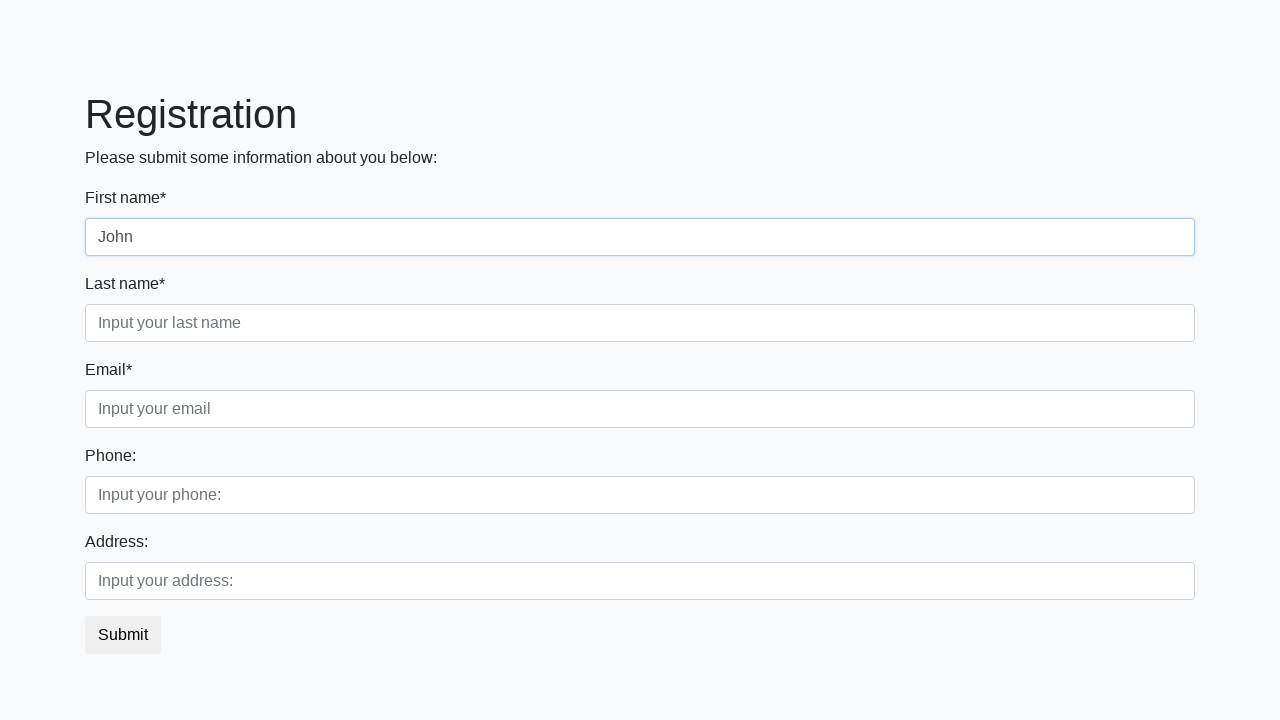

Filled last name field with 'Snow' on .form-group.second_class input[placeholder="Input your last name"]
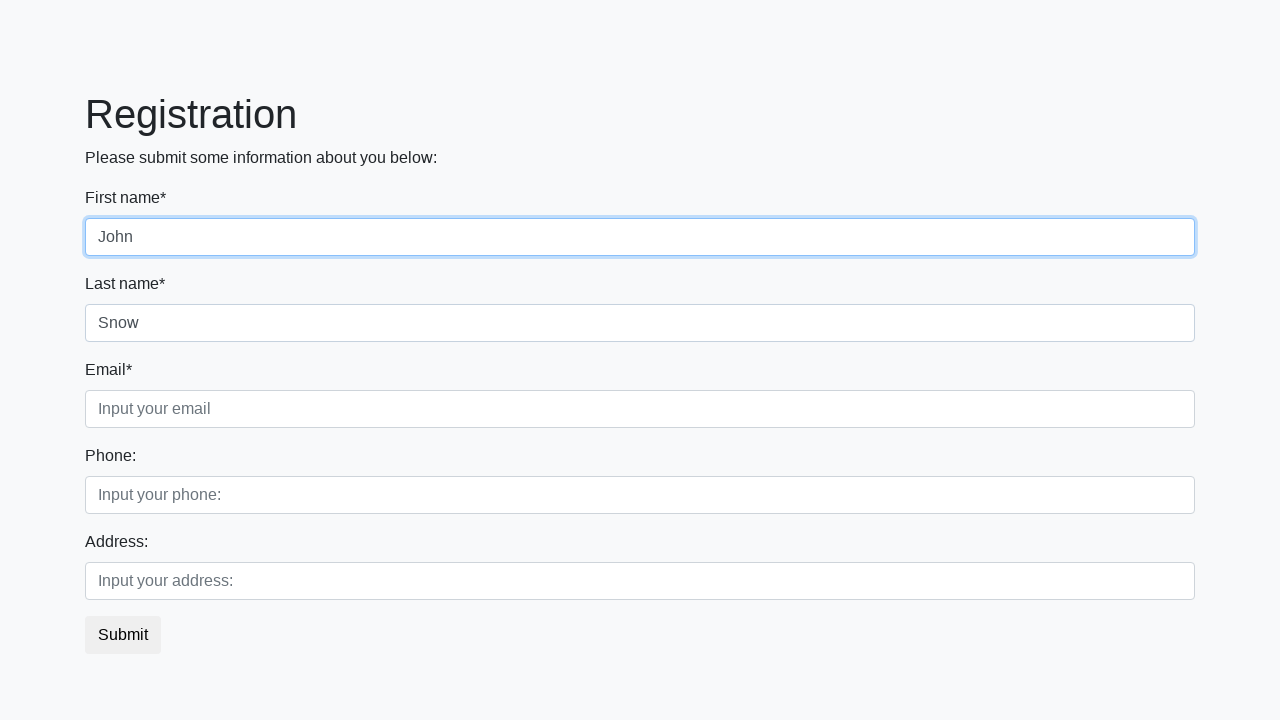

Filled email field with 'test@mail.ru' on .form-group.third_class input[placeholder="Input your email"]
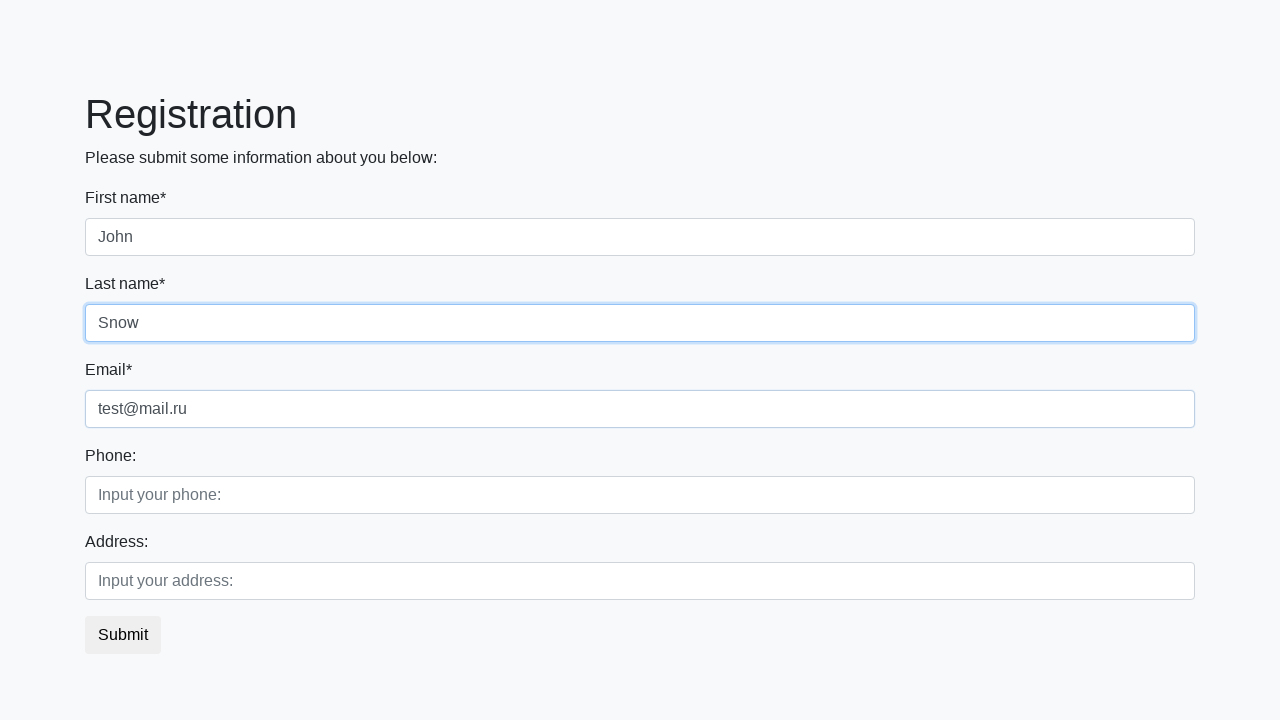

Clicked submit button to register at (123, 635) on button.btn
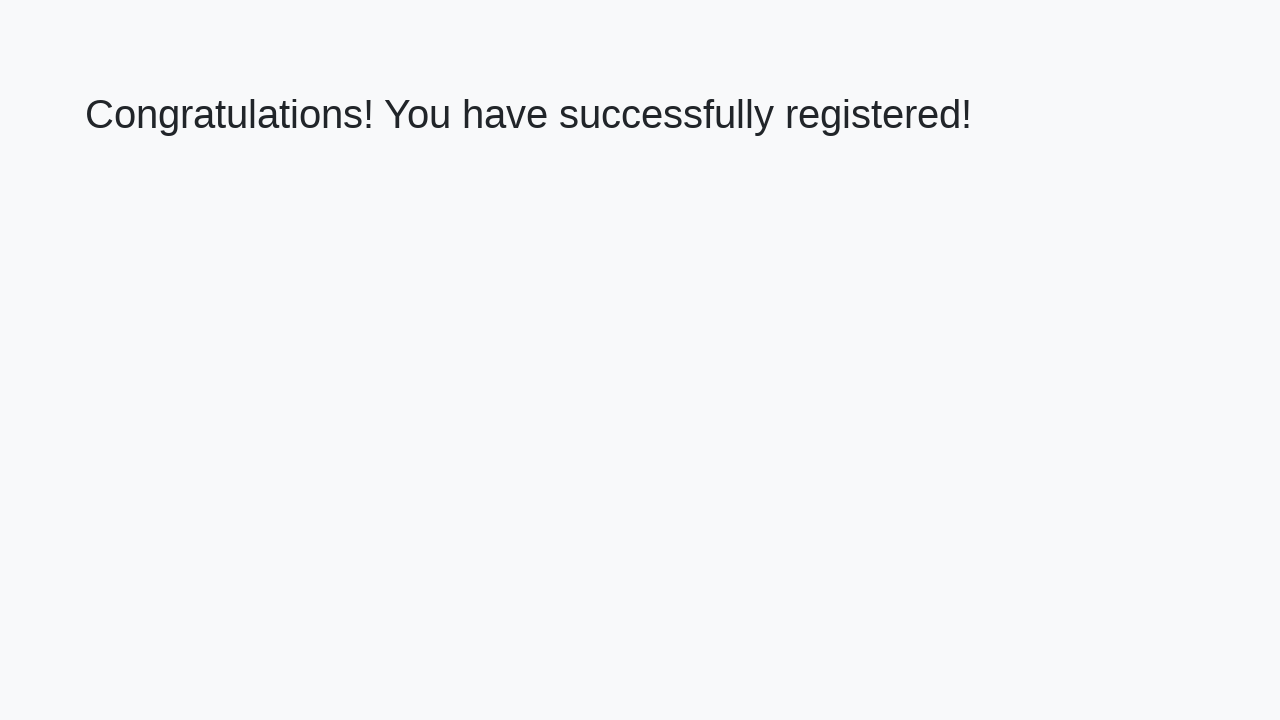

Success message appeared
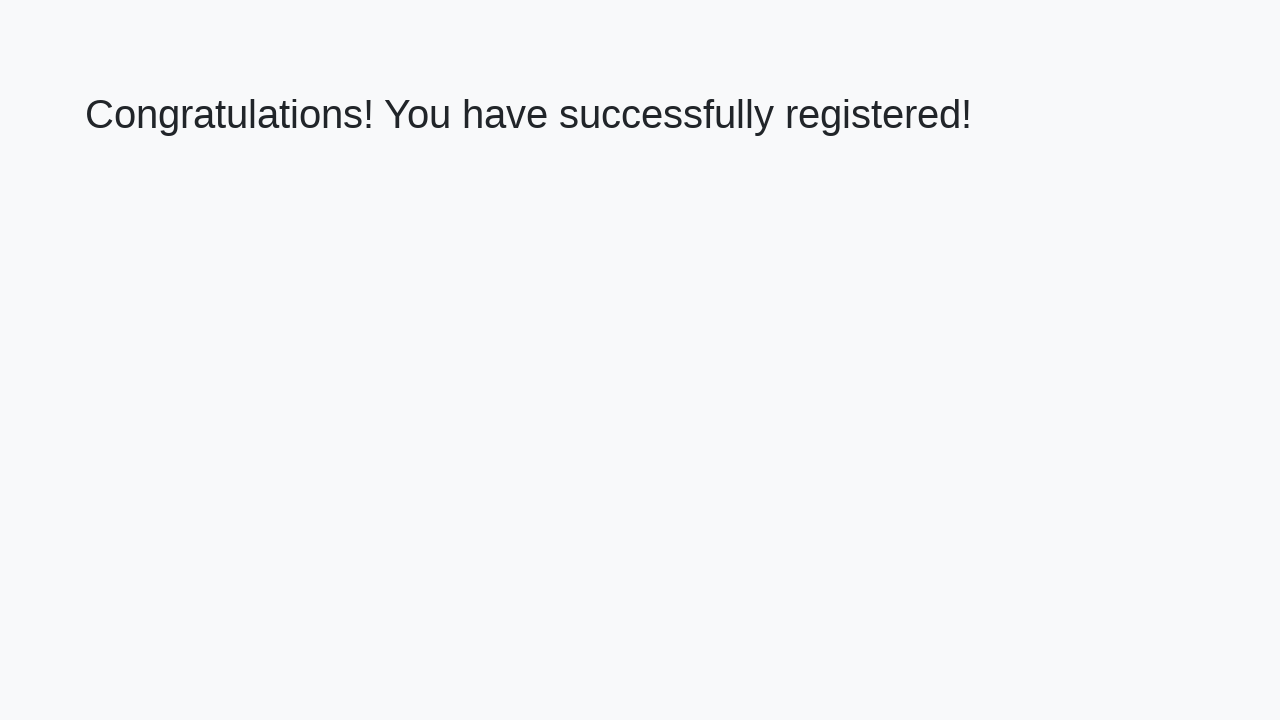

Retrieved success message text: 'Congratulations! You have successfully registered!'
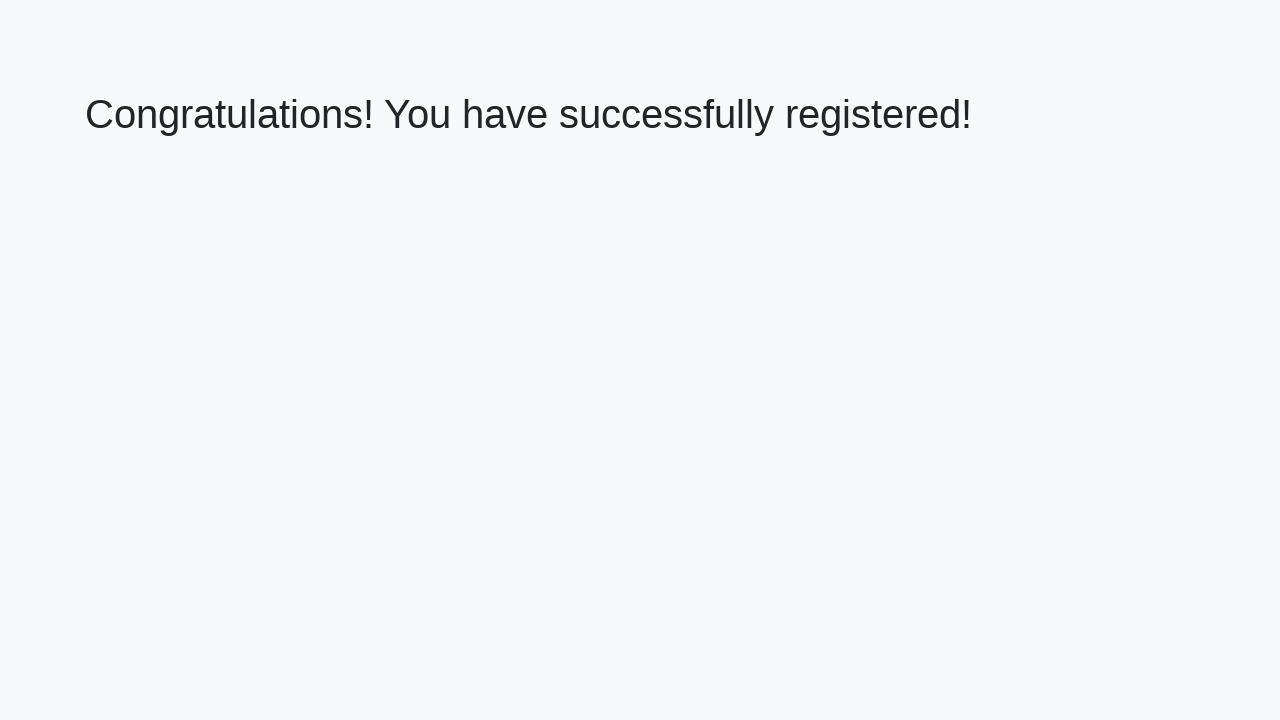

Verified success message matches expected text
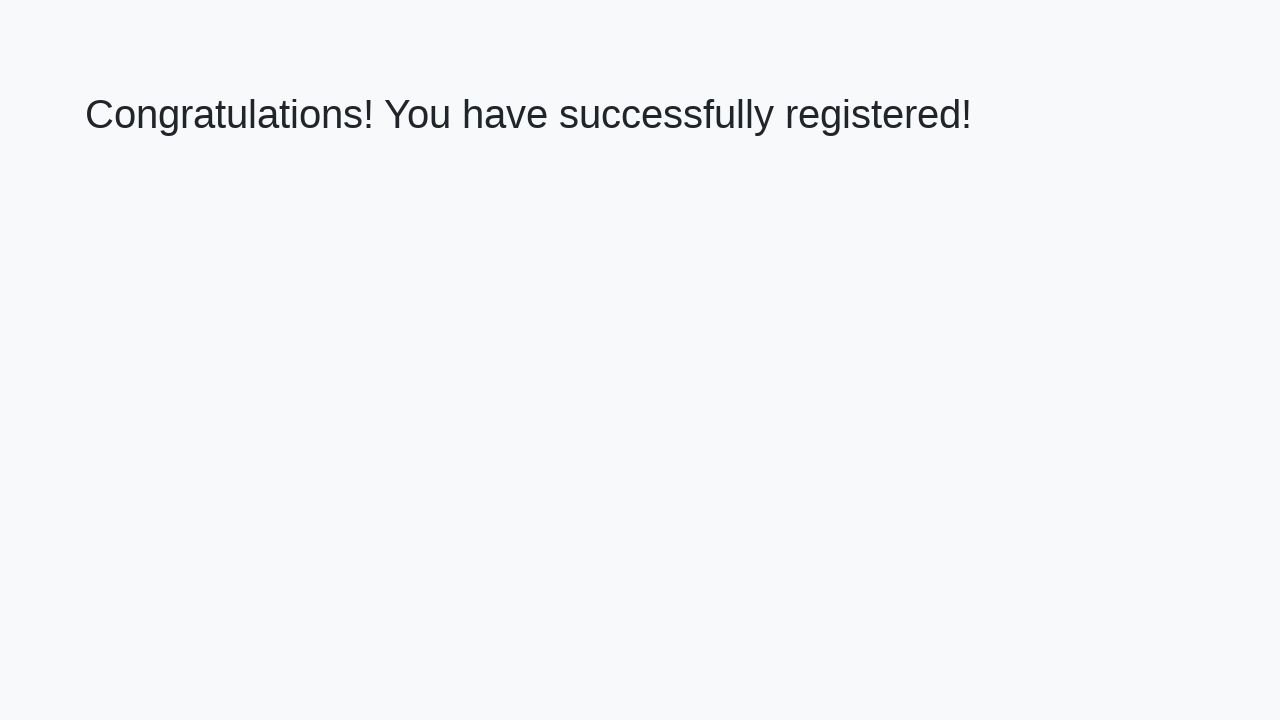

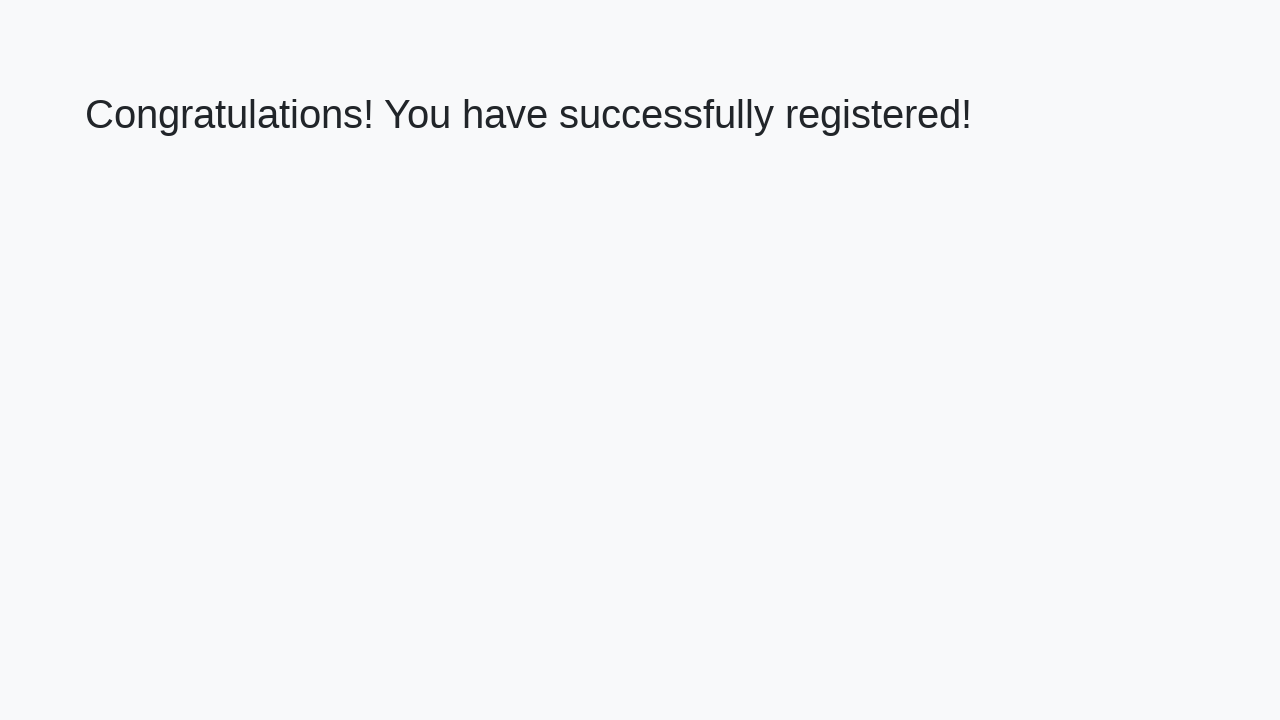